Tests dropdown selection functionality on Indian Railways enquiry site by selecting "Defence" quota from a dropdown menu

Starting URL: https://erail.in

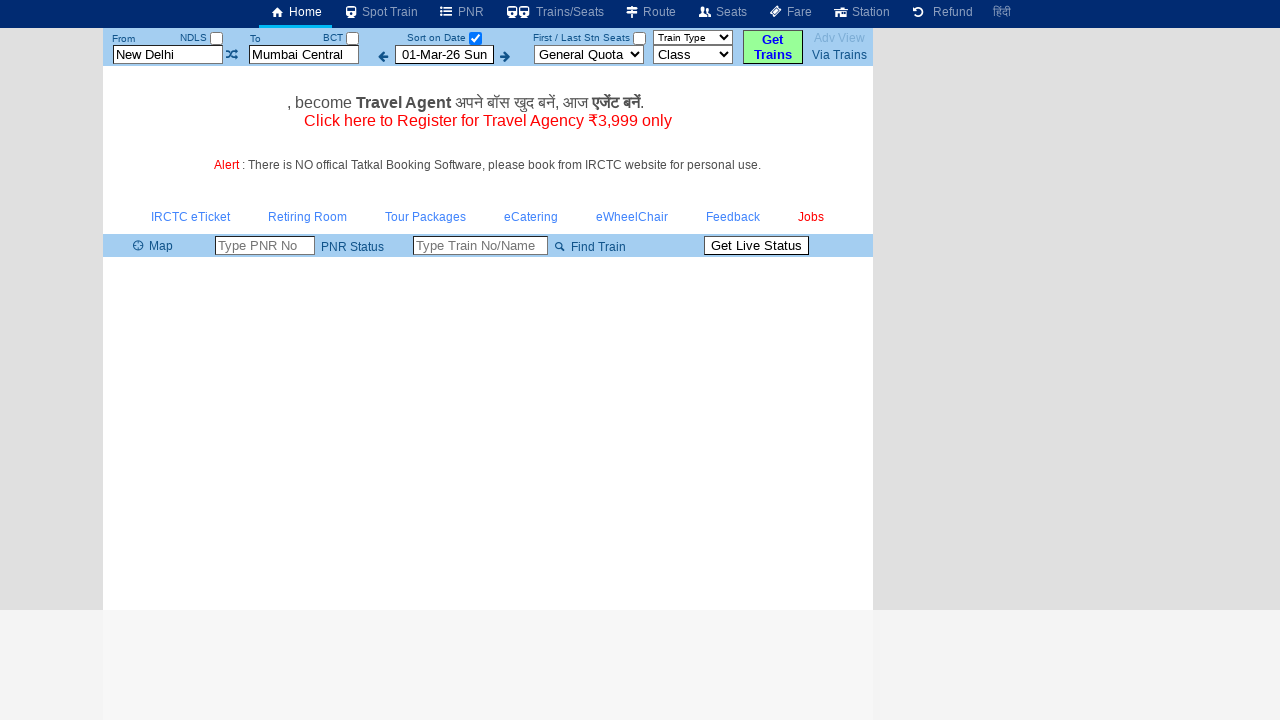

Quota dropdown selector loaded on erail.in
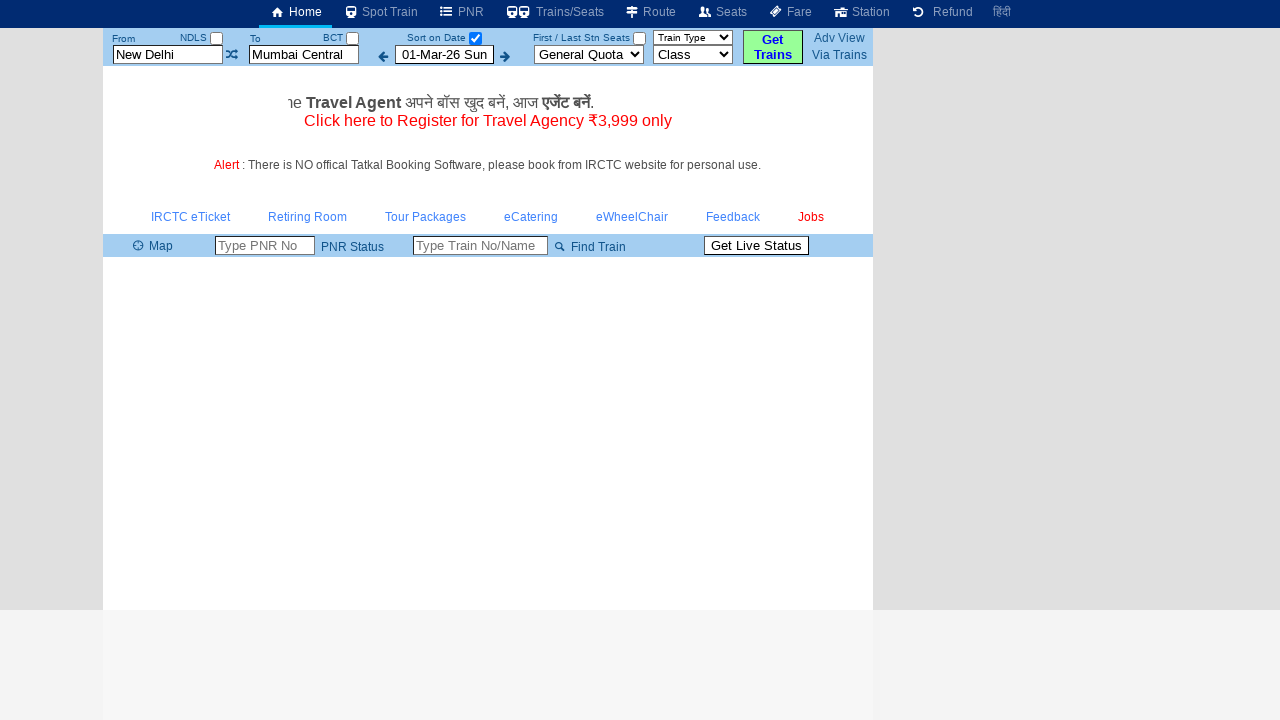

Selected 'Defence' quota from dropdown menu on #cmbQuota
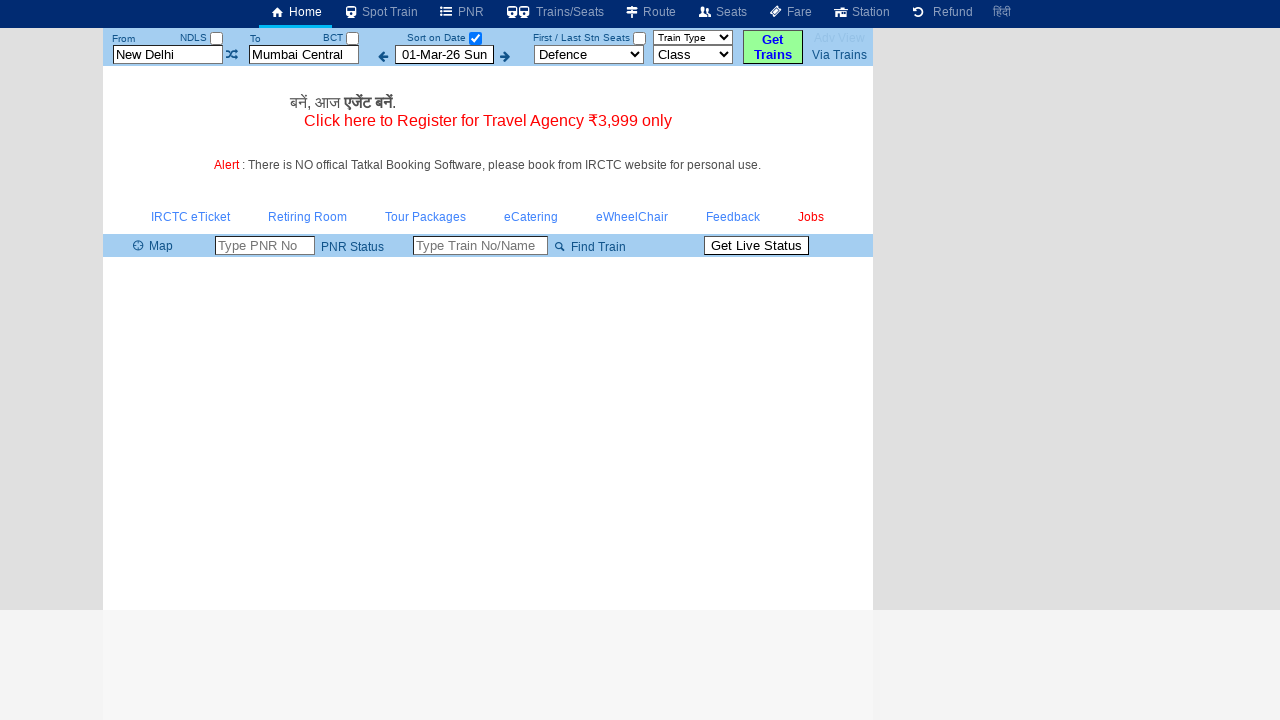

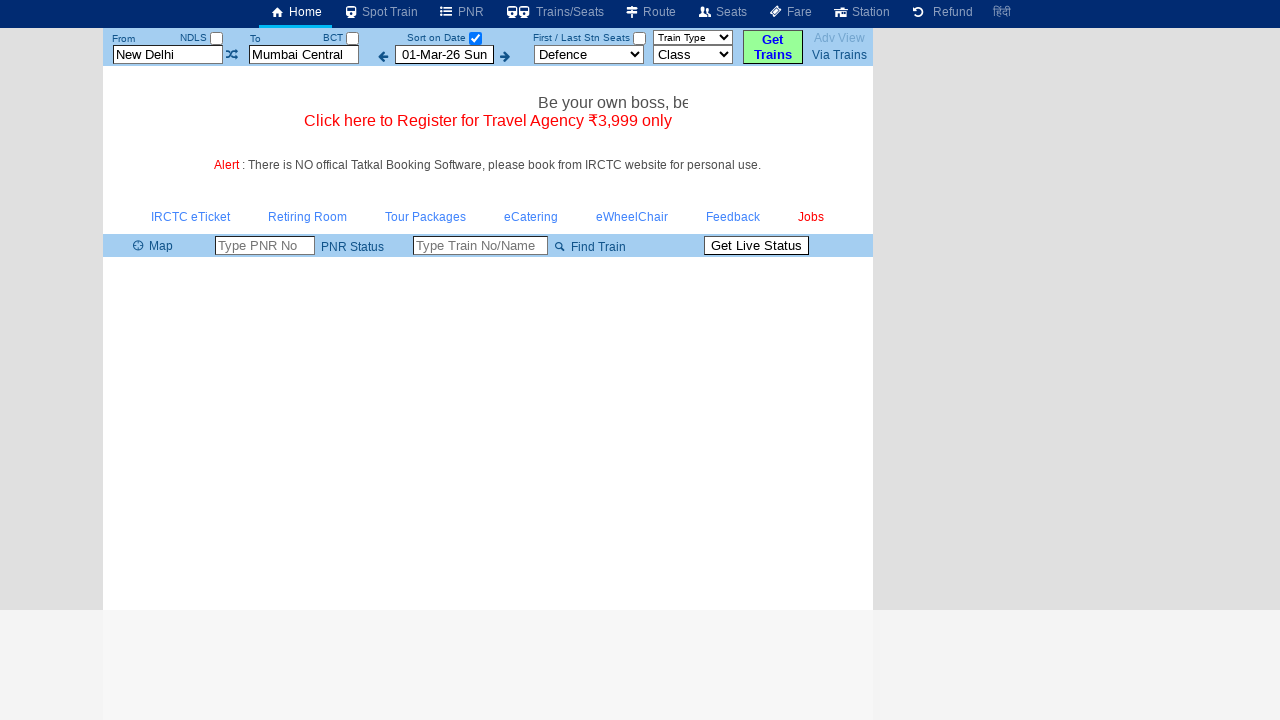